Tests changing to 'all' filter by clicking the filter button

Starting URL: https://todomvc.com/examples/typescript-angular/#/

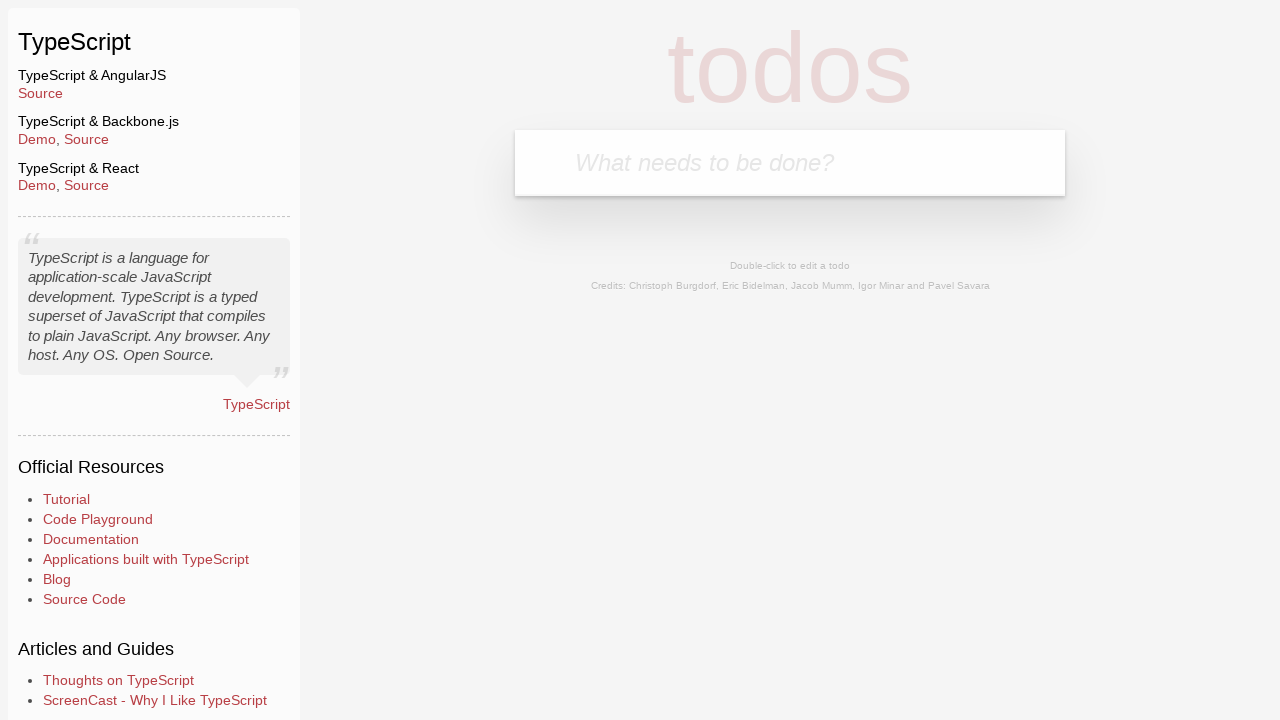

Filled new todo field with 'Example1' on .new-todo
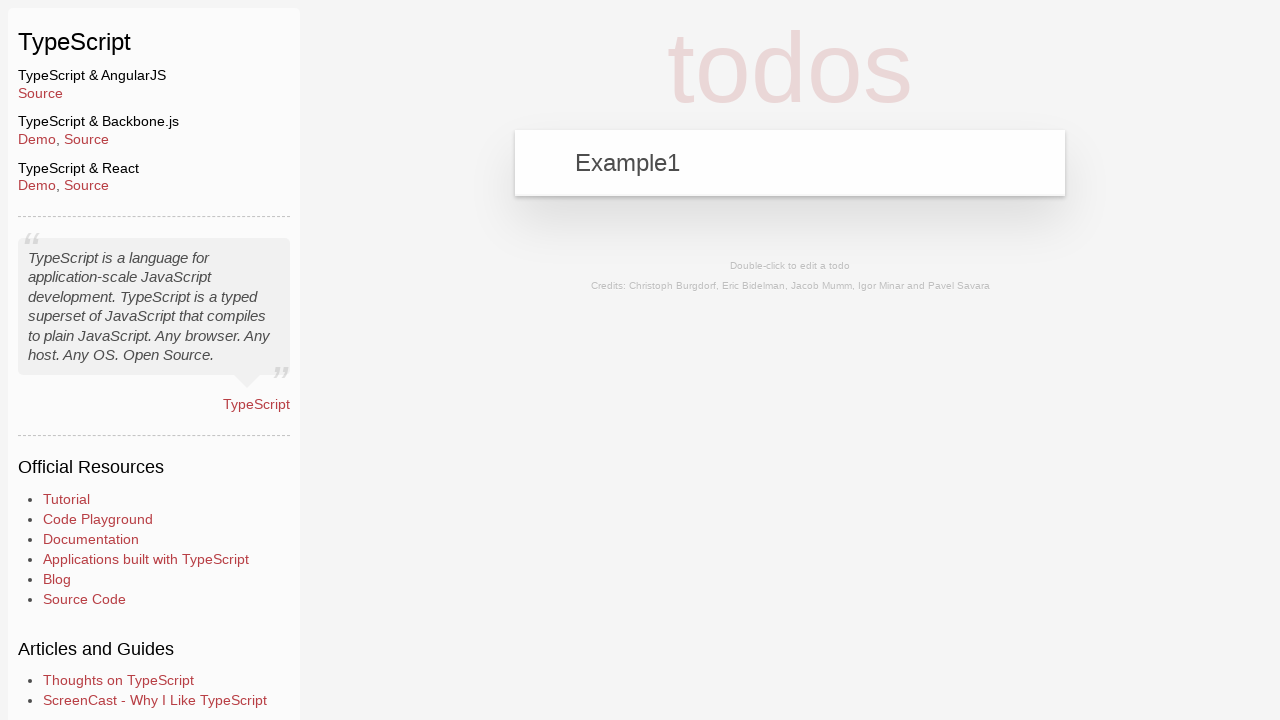

Pressed Enter to add first todo on .new-todo
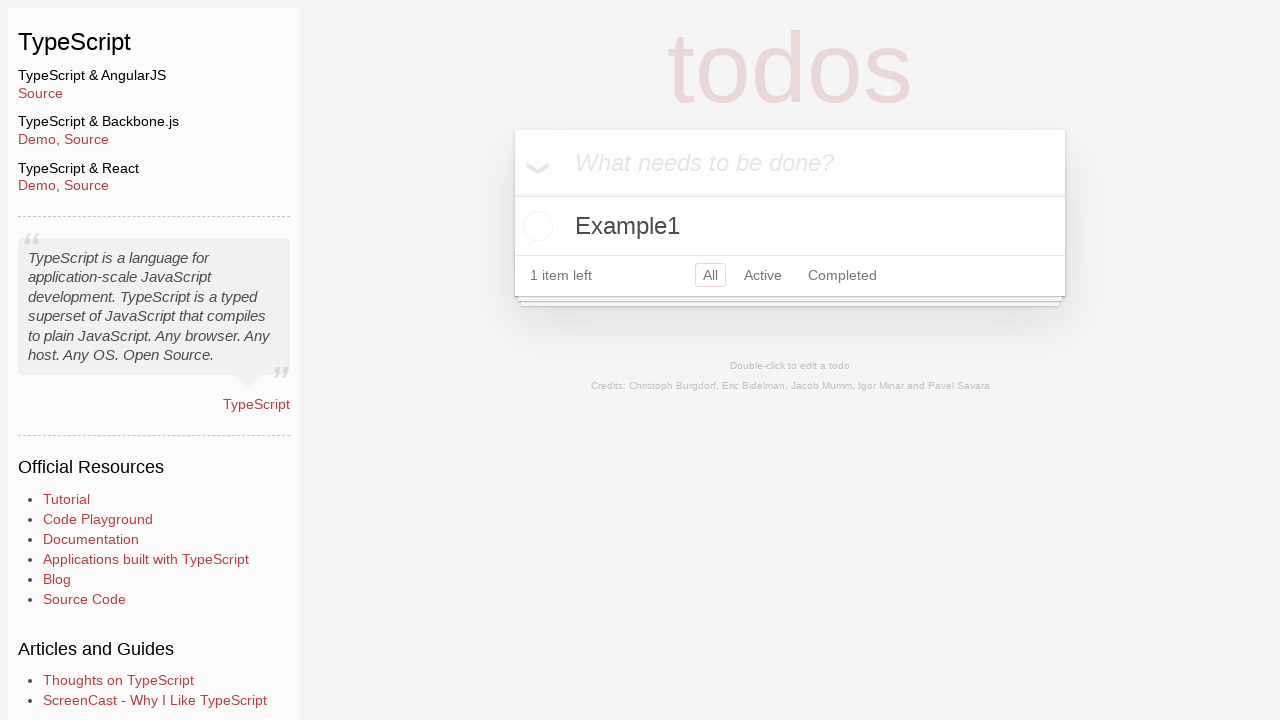

Filled new todo field with 'Example2' on .new-todo
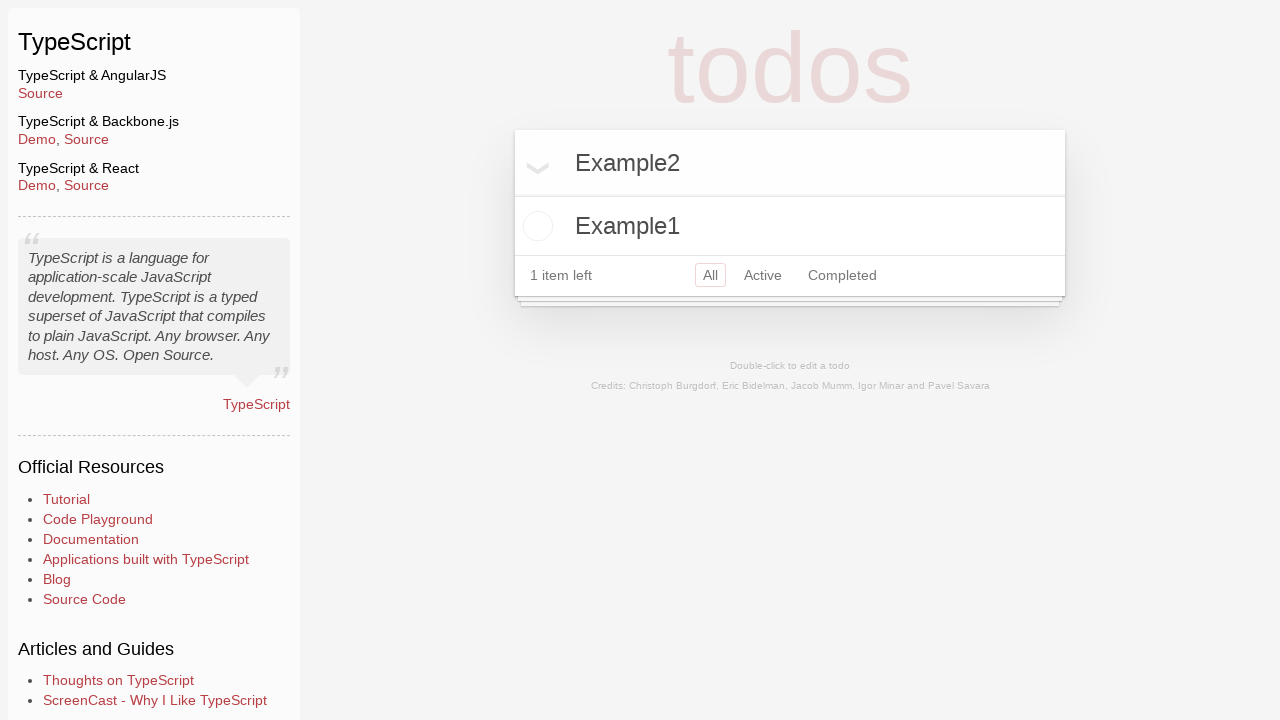

Pressed Enter to add second todo on .new-todo
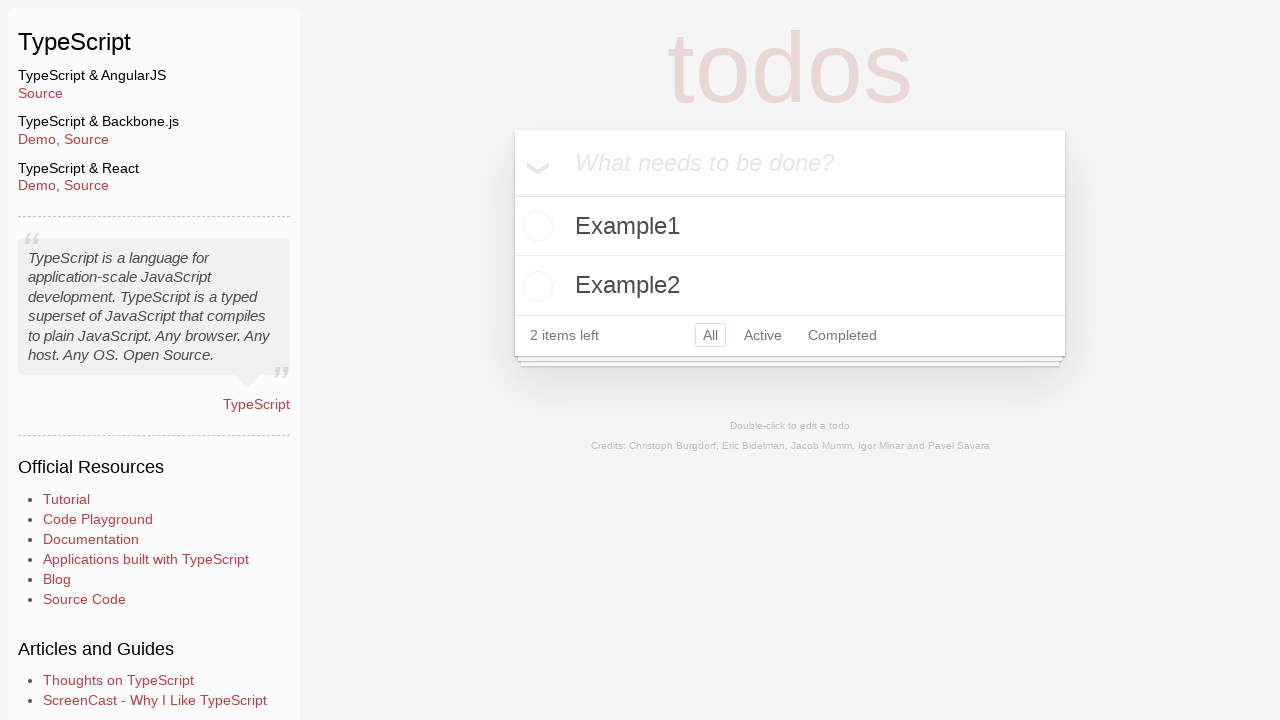

Marked Example2 todo as completed at (535, 286) on xpath=//label[contains(text(), 'Example2')]/preceding-sibling::input[@type='chec
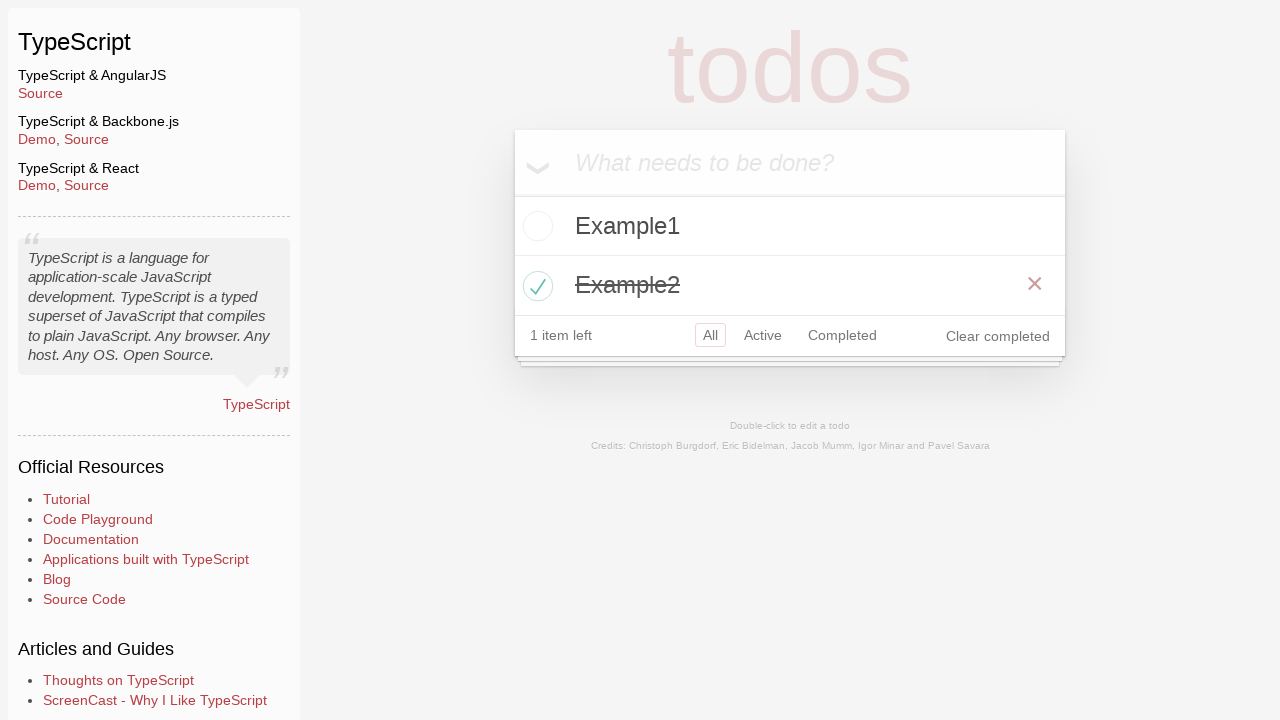

Clicked All filter button to change route at (710, 335) on a[href='#/']
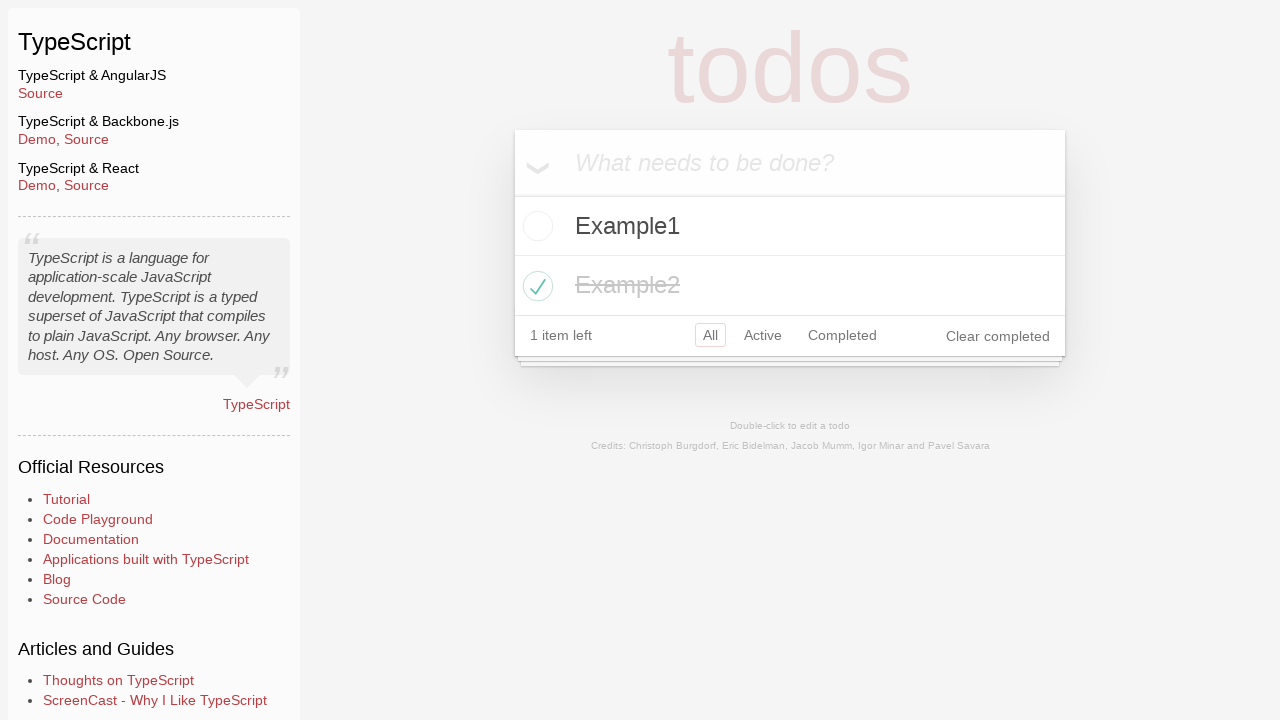

Verified Example1 todo is visible
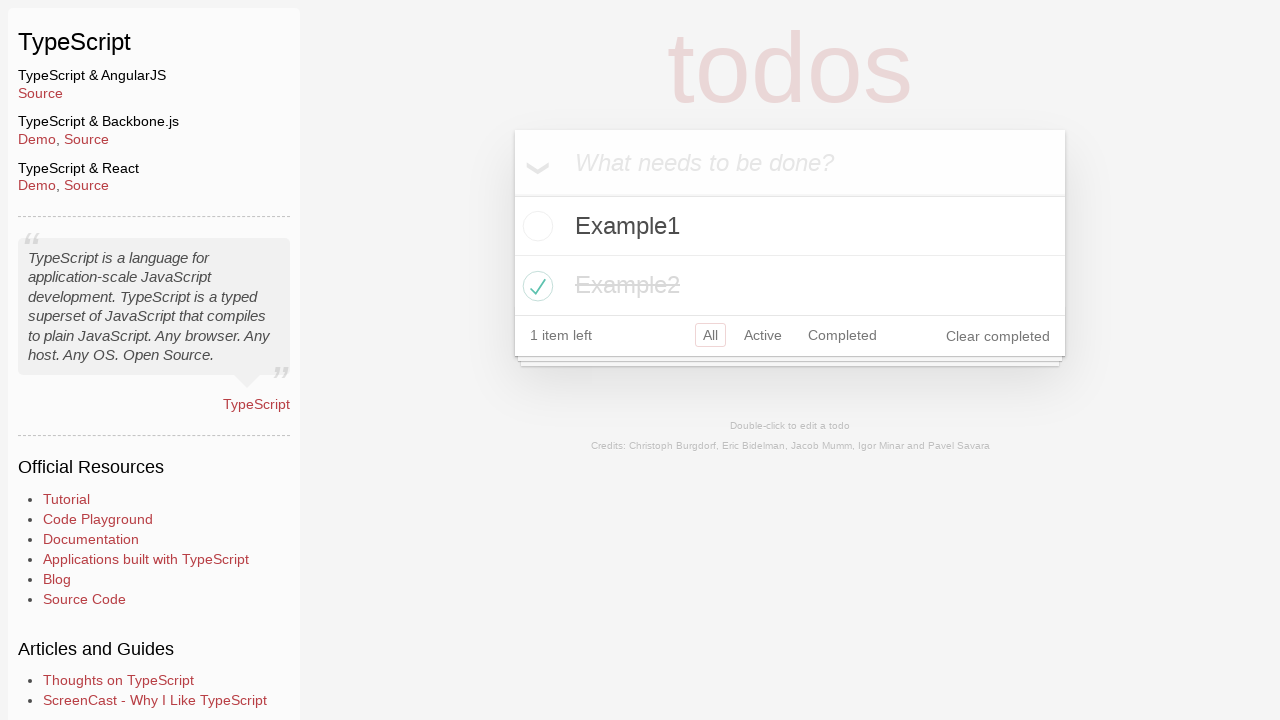

Verified Example2 todo is visible
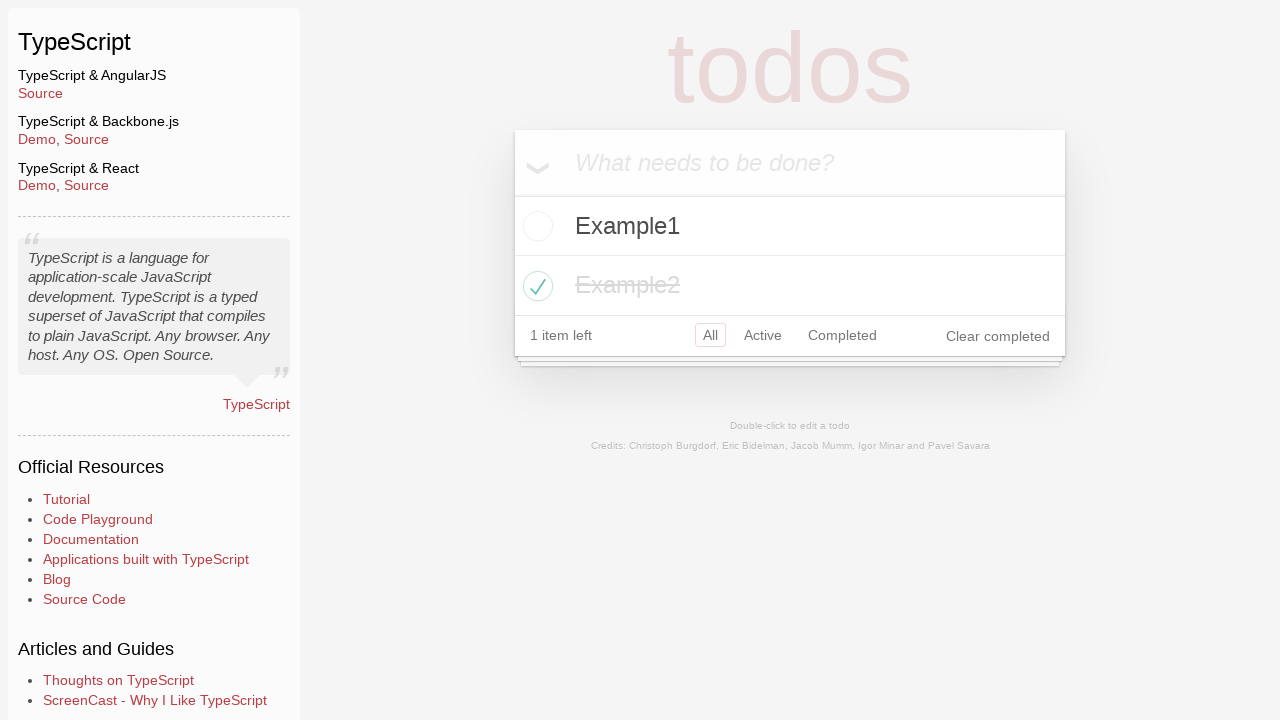

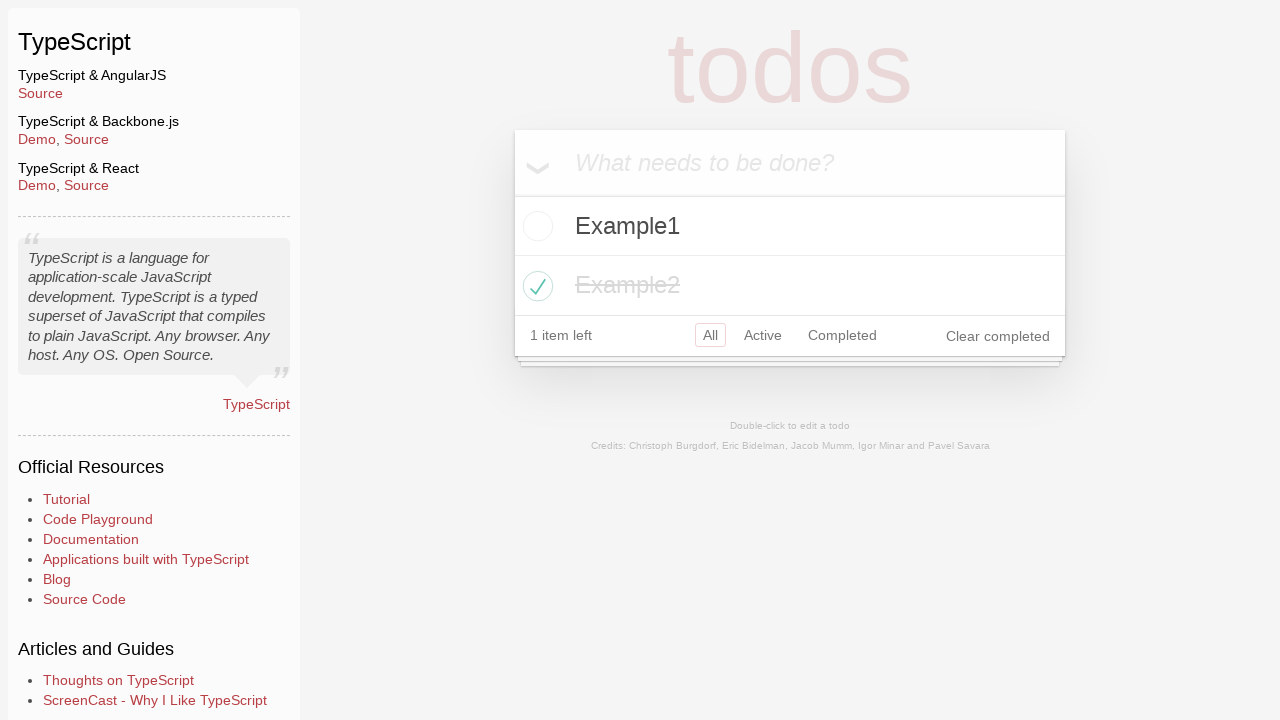